Tests entering text into a JavaScript prompt dialog by clicking the third button and verifying the entered text appears in the result

Starting URL: https://testcenter.techproeducation.com/index.php?page=javascript-alerts

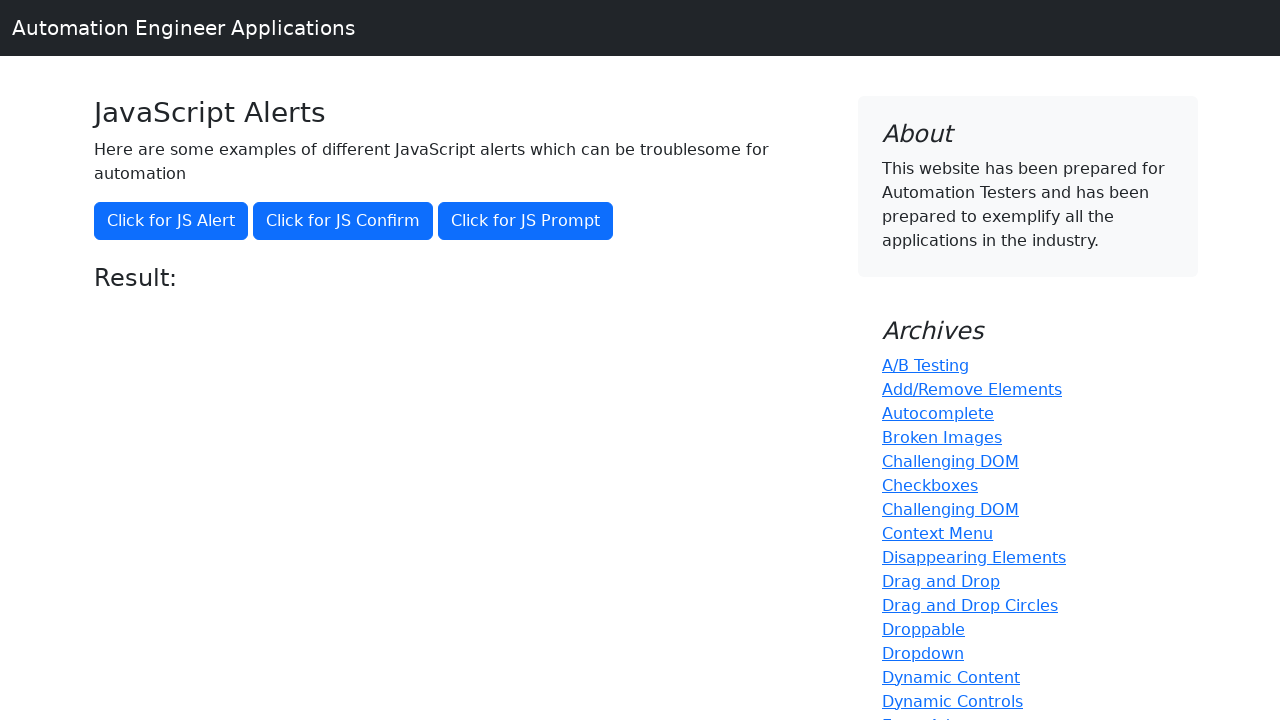

Set up dialog handler to accept prompt with text 'testuser456'
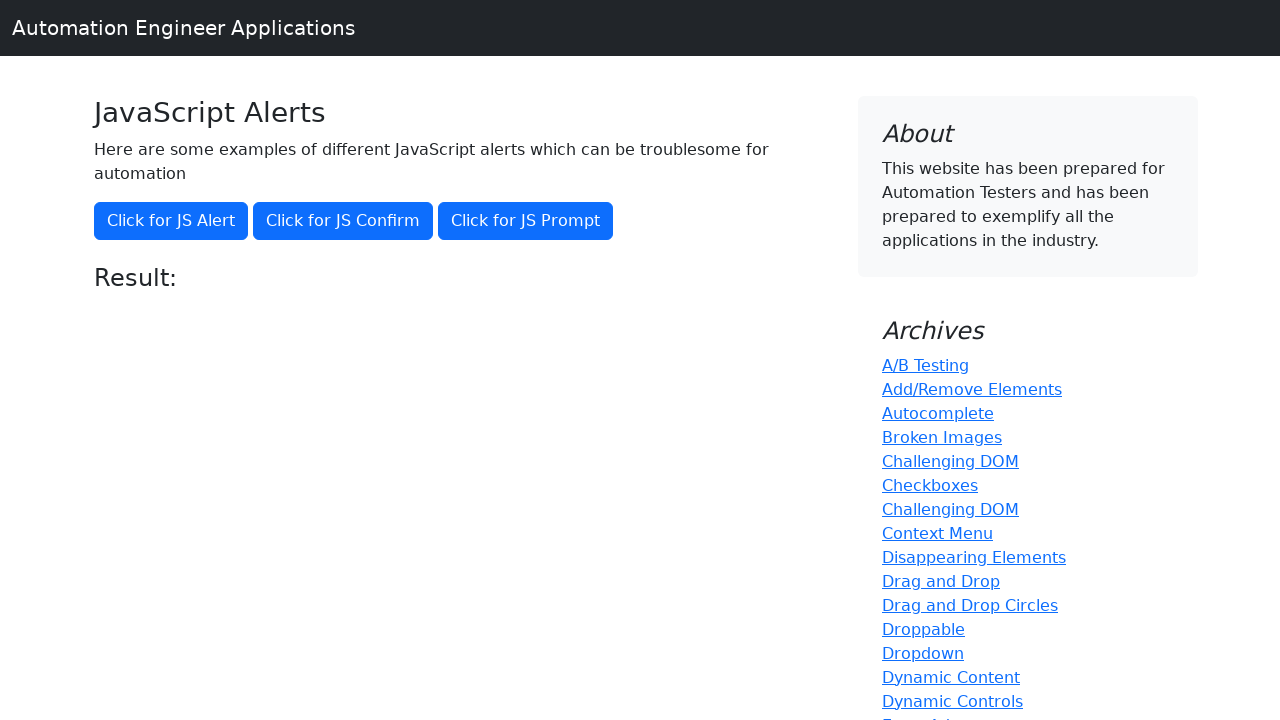

Clicked the third button to trigger JavaScript prompt dialog at (526, 221) on button[onclick='jsPrompt()']
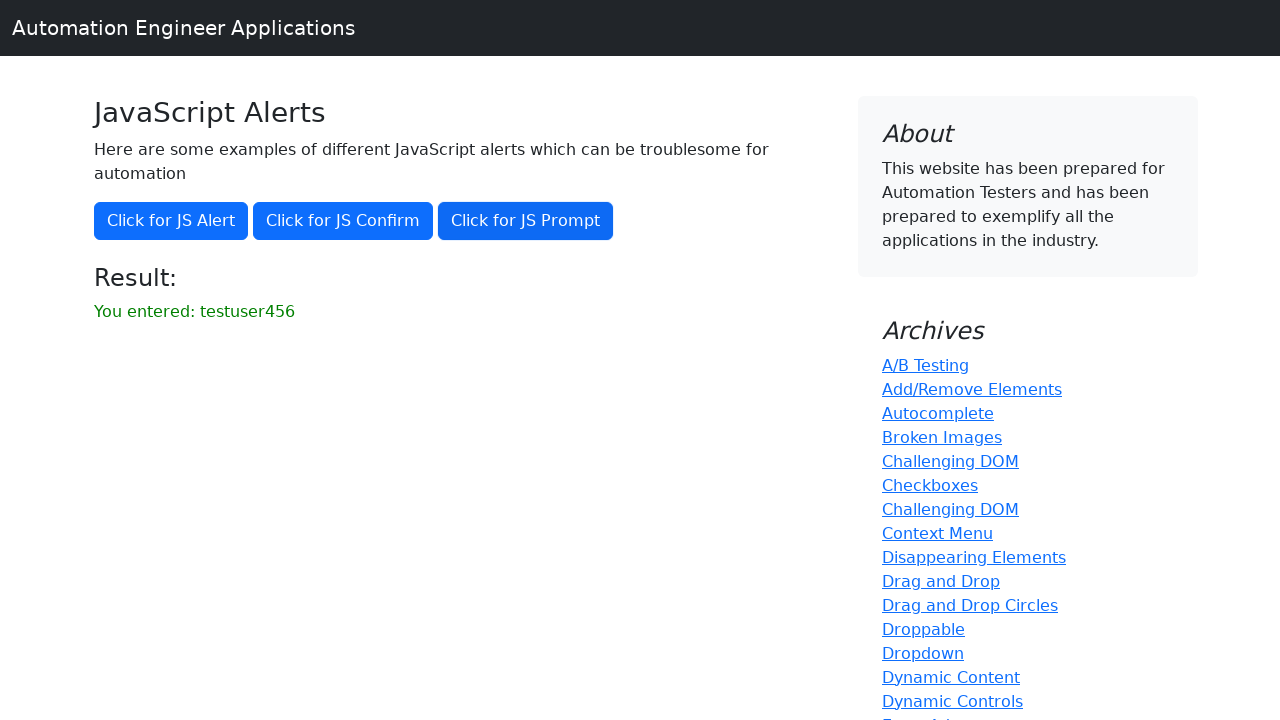

Retrieved result text from #result element
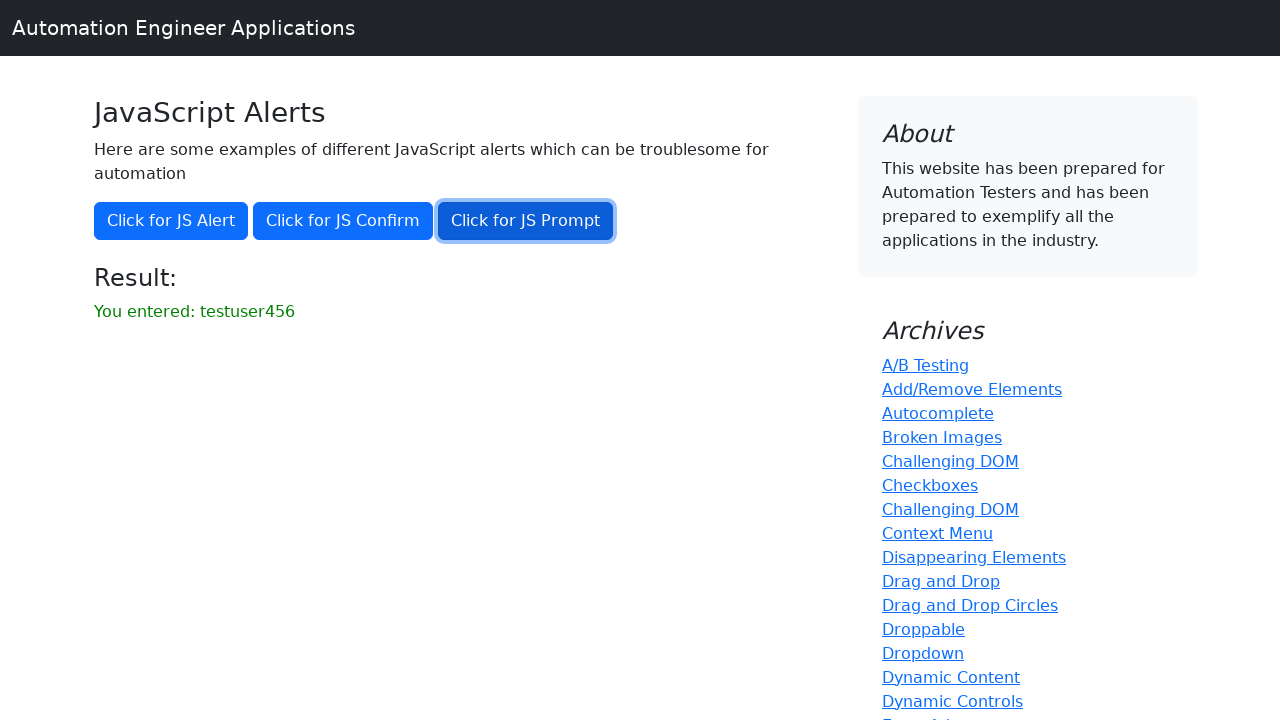

Verified that entered text 'testuser456' appears in result
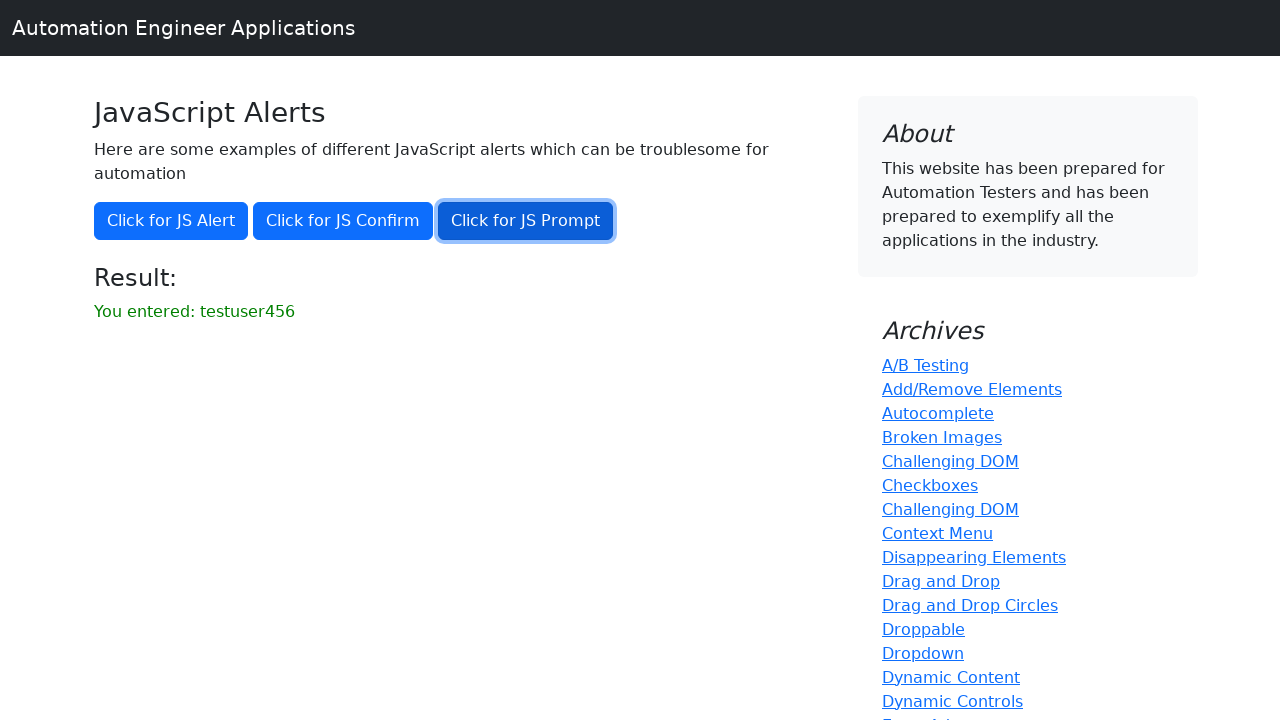

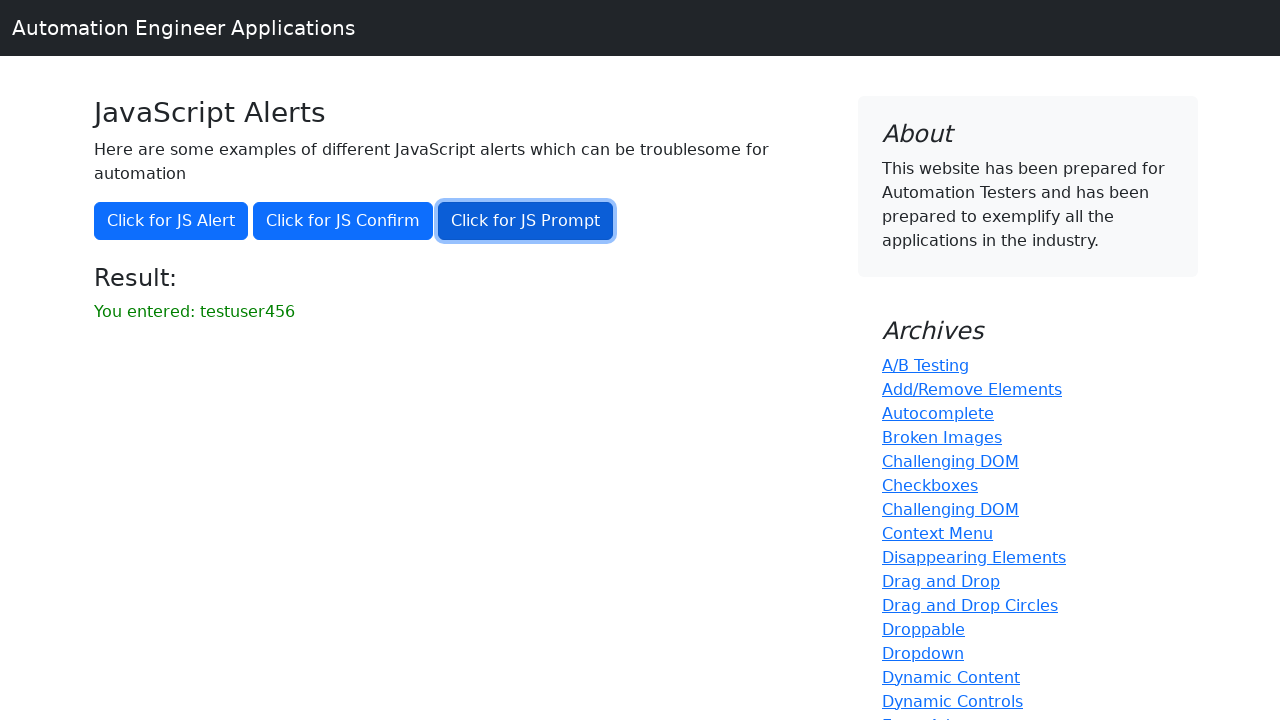